Tests confirm JavaScript alert by clicking the second alert button, dismissing (canceling) the alert, and verifying the result text shows "You clicked: Cancel"

Starting URL: https://testotomasyonu.com/javascriptAlert

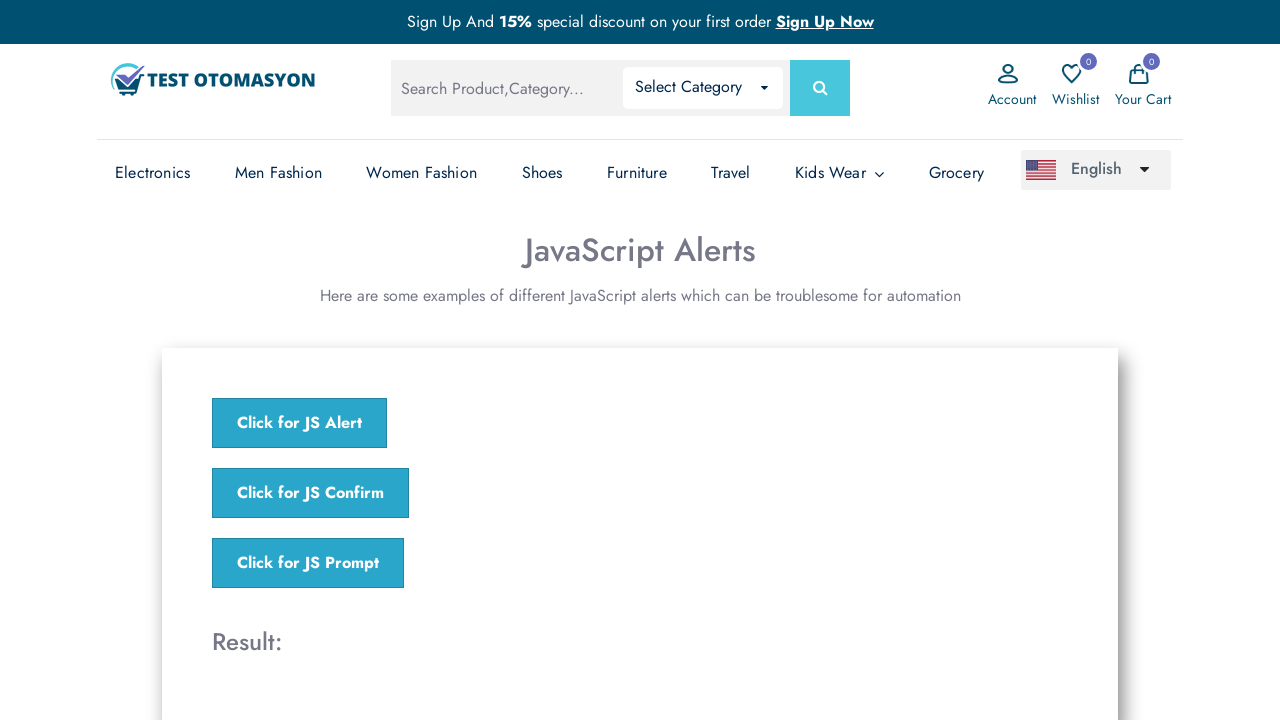

Set up dialog handler to dismiss (cancel) alerts
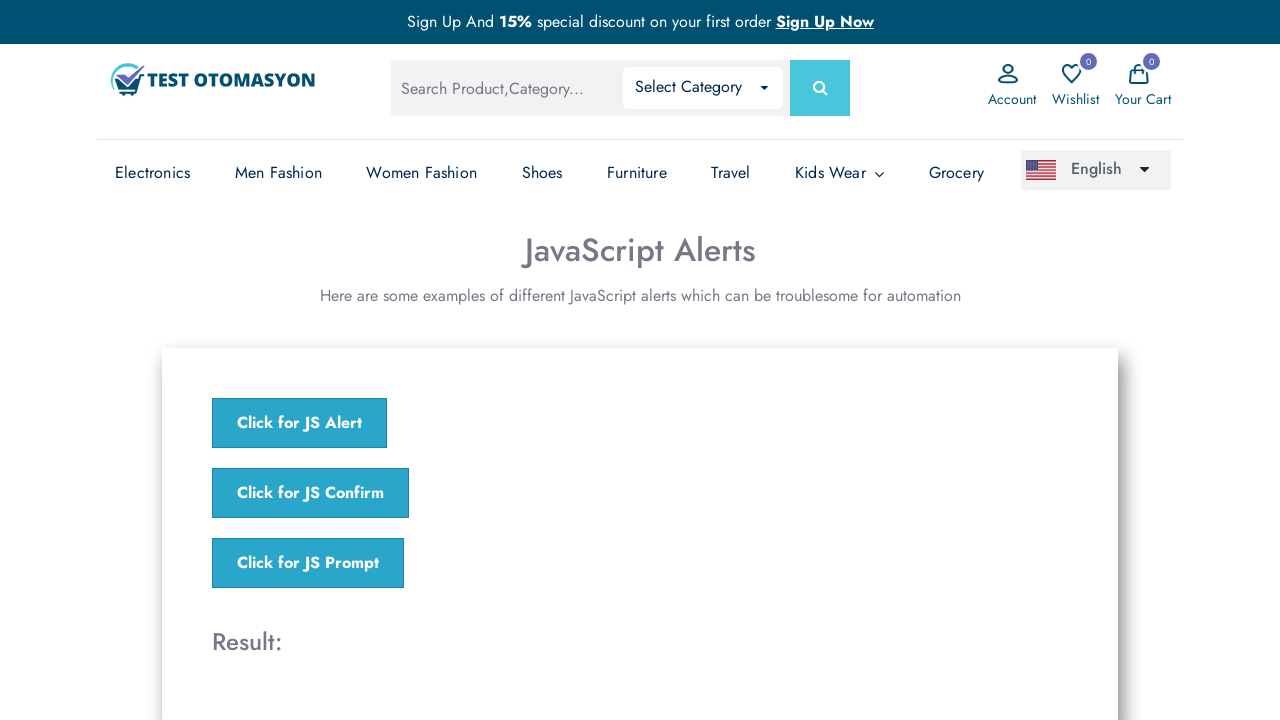

Clicked the second alert button to trigger confirm dialog at (310, 493) on (//button[@class='j-button'])[2]
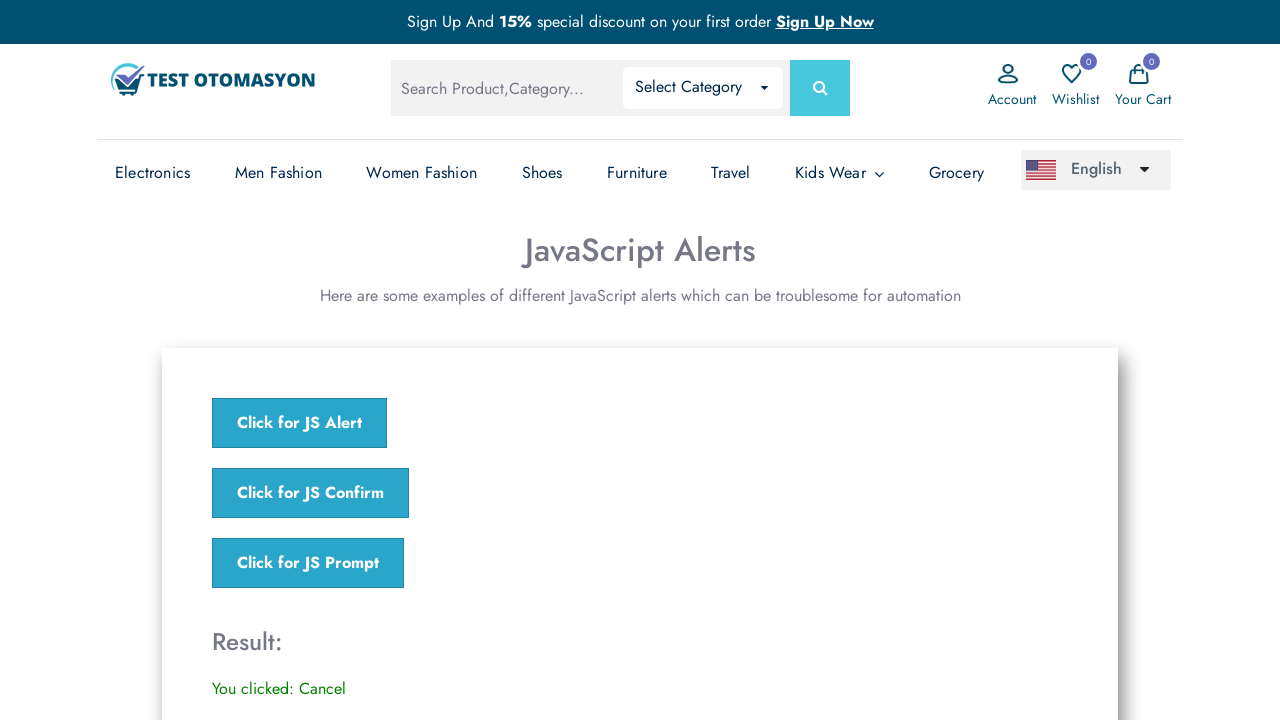

Waited for dialog to be processed
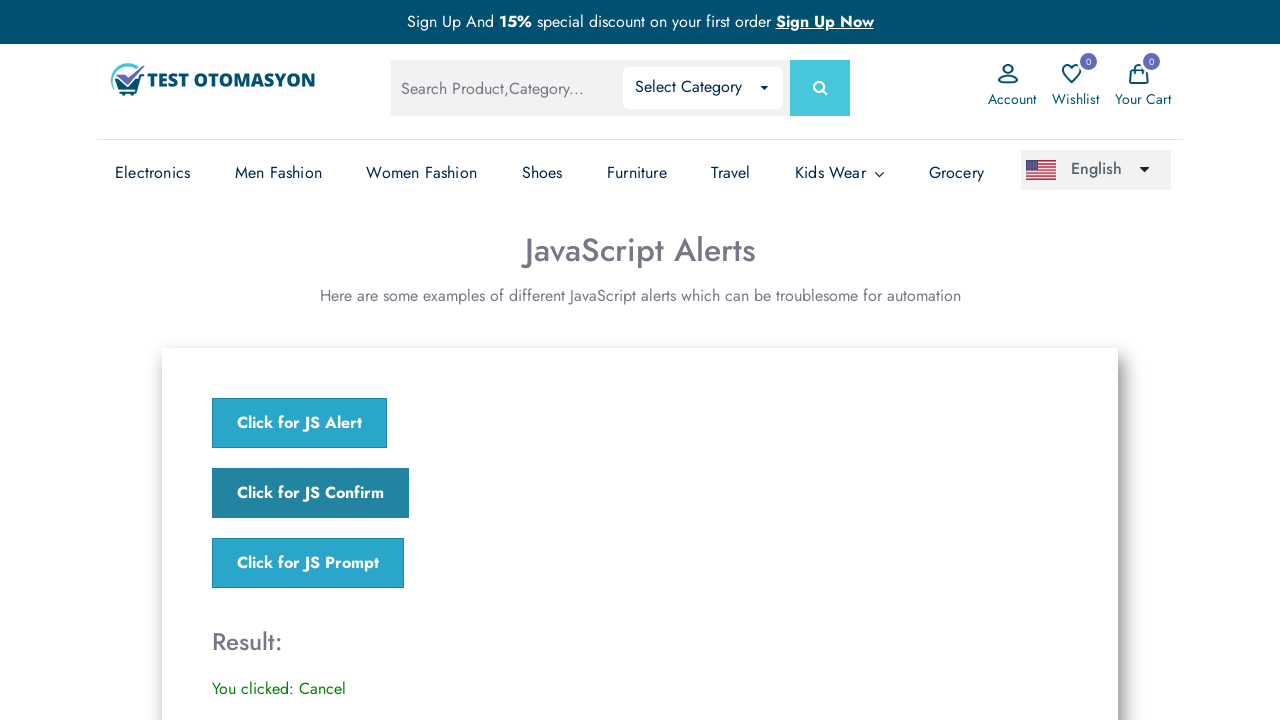

Retrieved result text from page
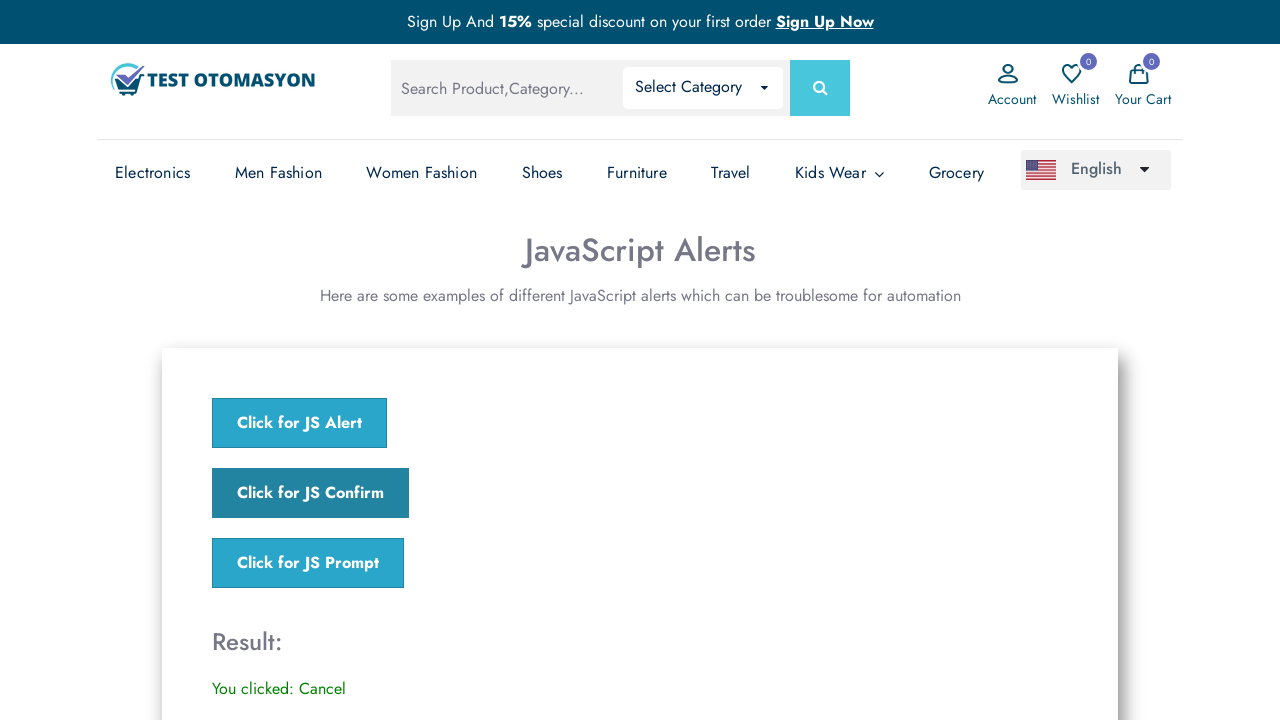

Verified result text shows 'You clicked: Cancel'
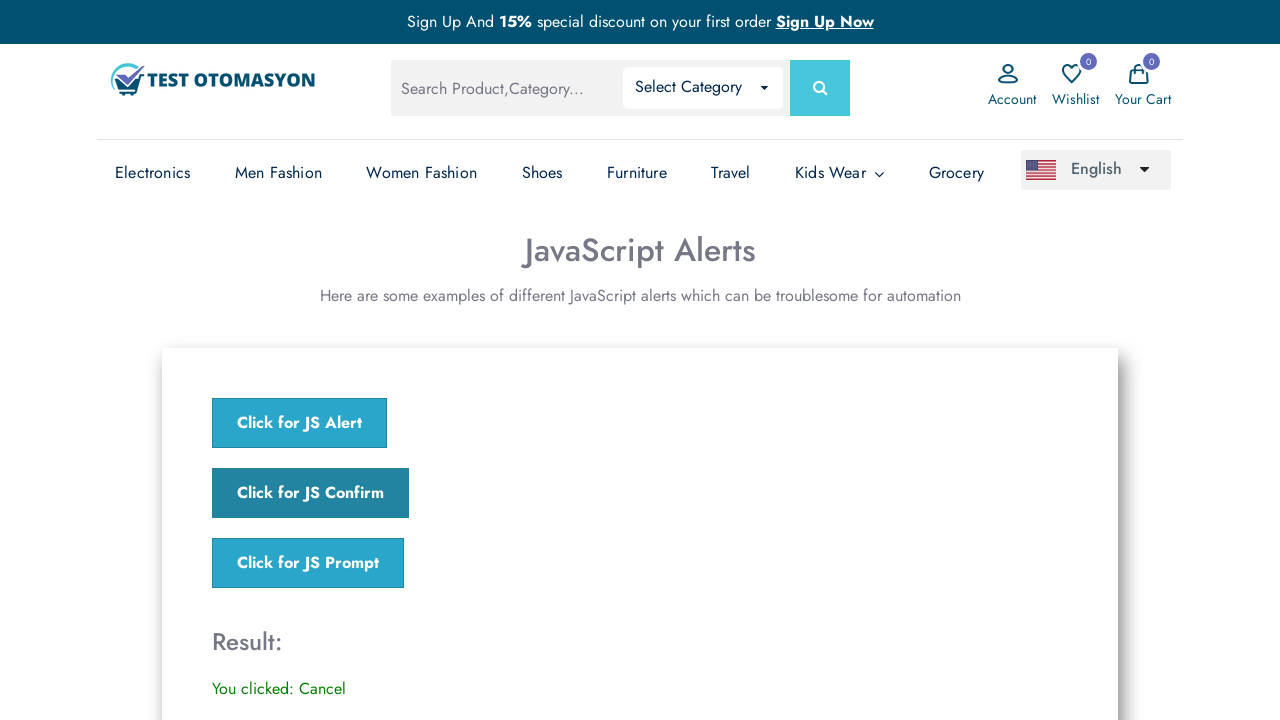

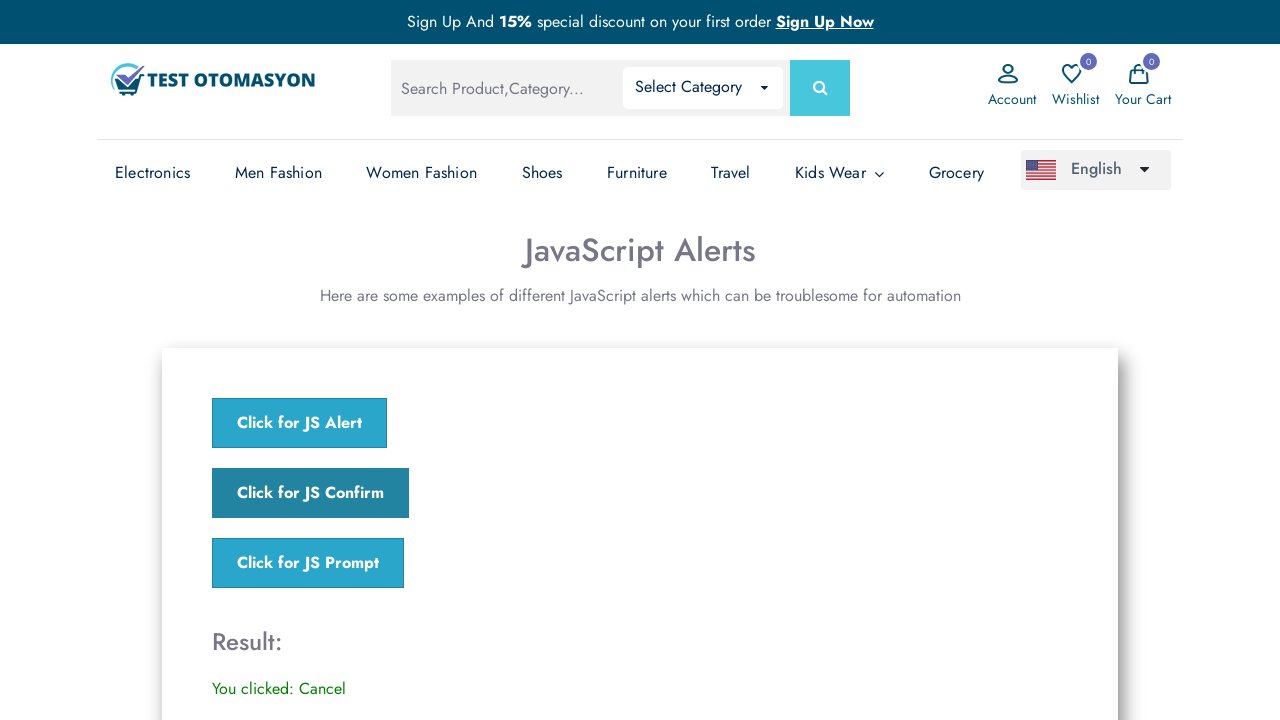